Tests prompt dialog handling by clicking a prompt button, entering a name in the prompt, and verifying the greeting message

Starting URL: https://testautomationpractice.blogspot.com/

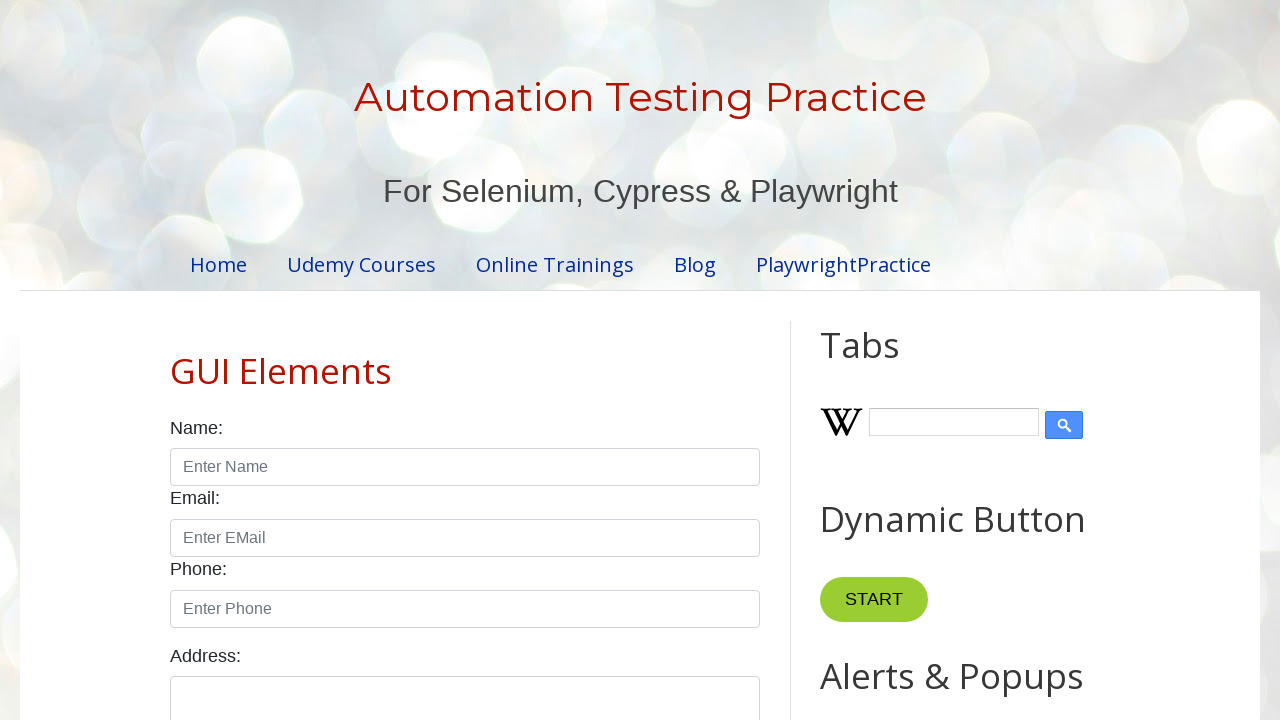

Set up prompt dialog handler to accept with name 'Junaid'
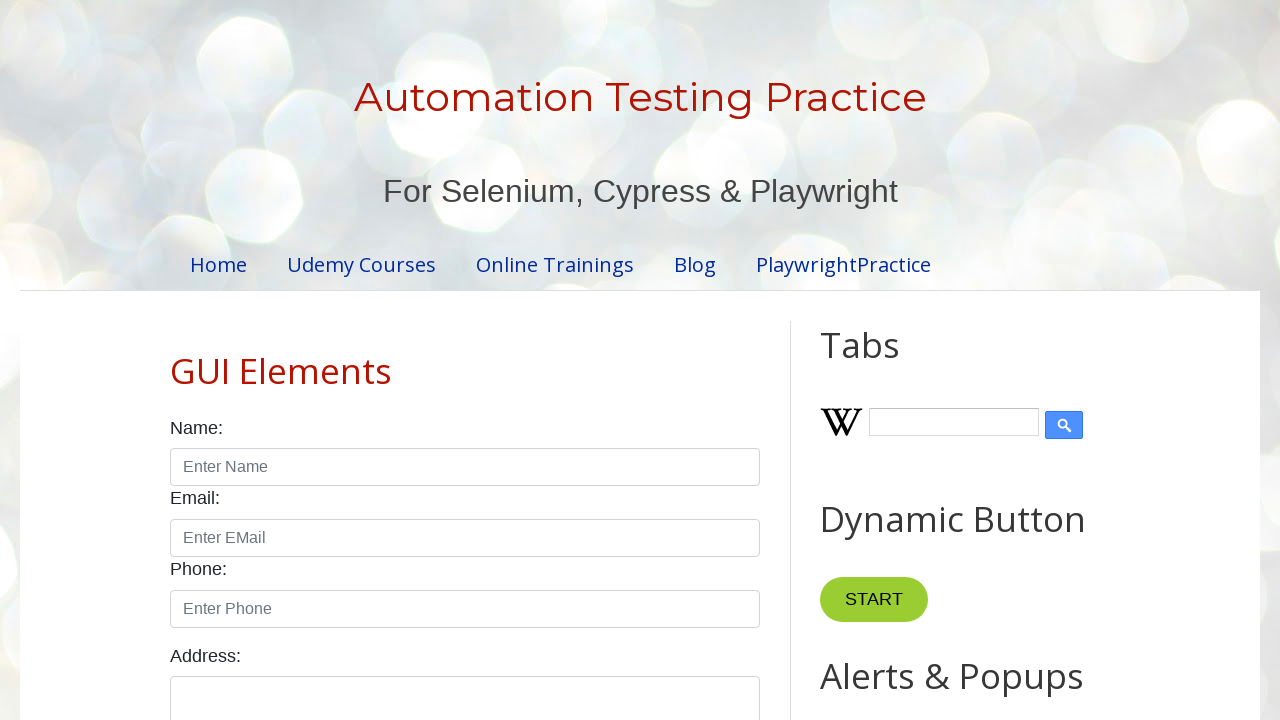

Clicked the prompt button to trigger prompt dialog at (890, 360) on xpath=//button[@id='promptBtn']
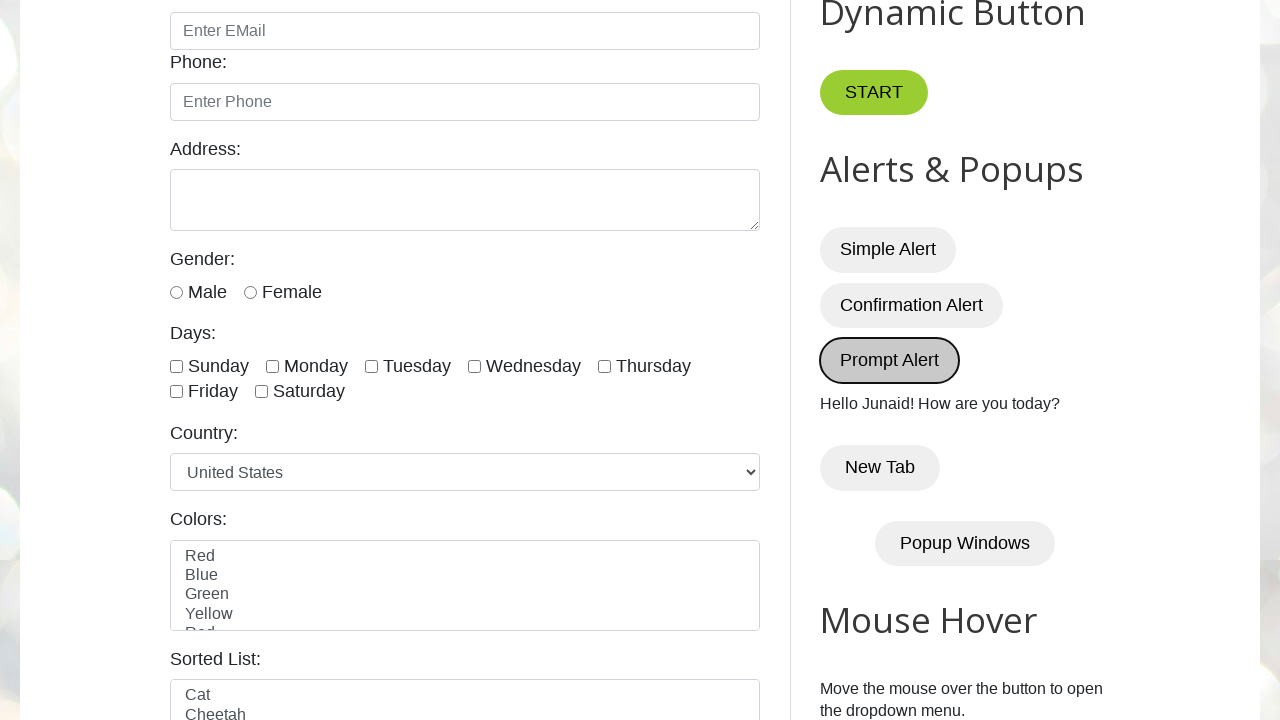

Prompt dialog result loaded and greeting message displayed
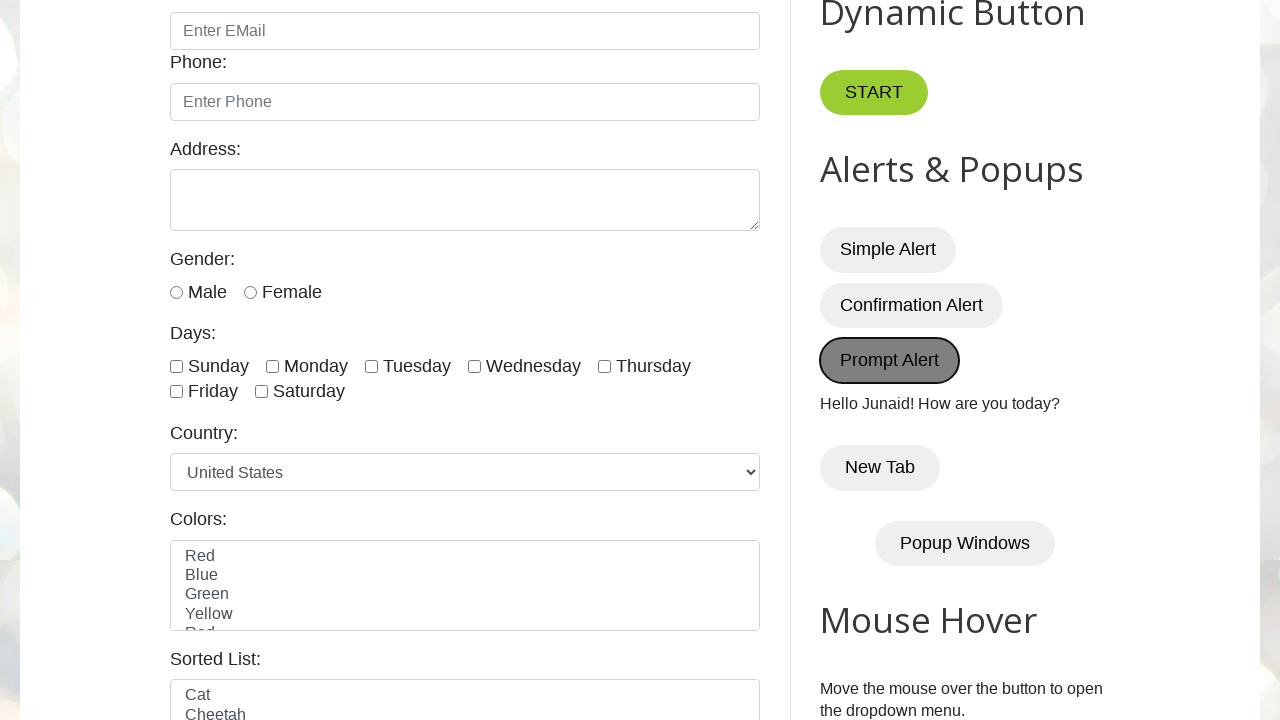

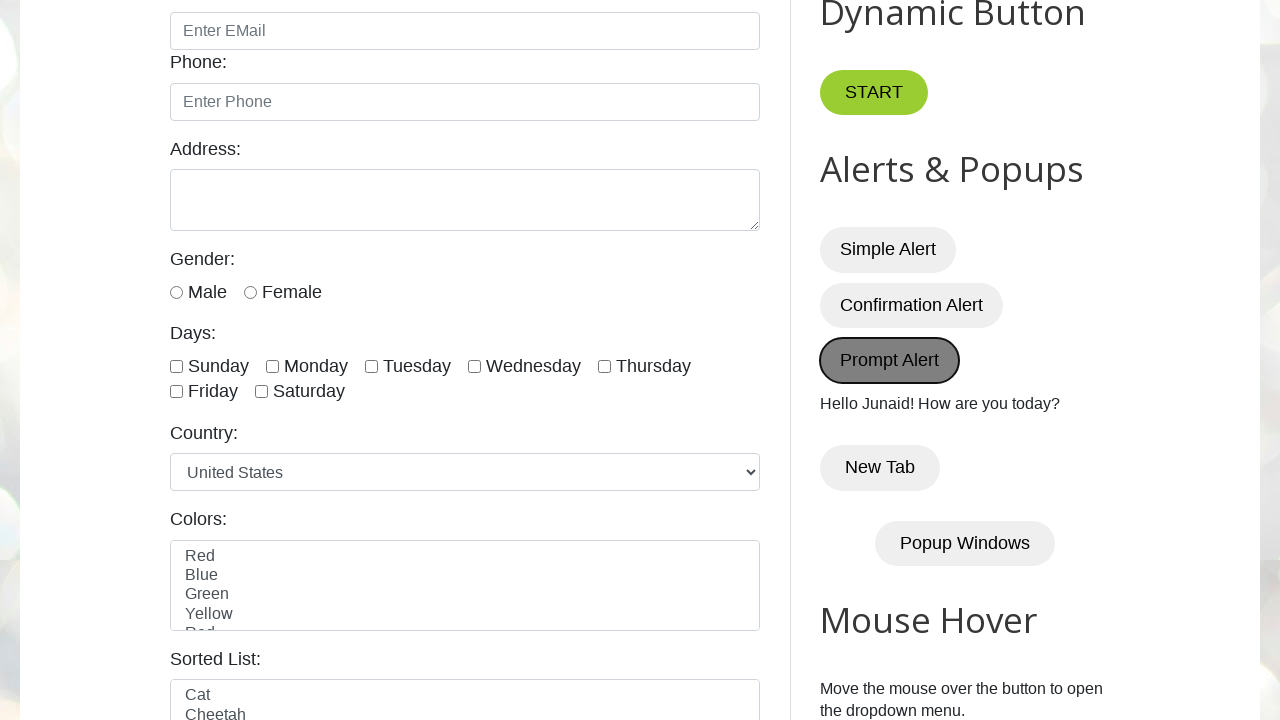